Tests browser navigation commands by navigating between YouTube and a test automation practice site, using back, forward, and refresh functions to verify navigation history works correctly.

Starting URL: https://www.youtube.com/

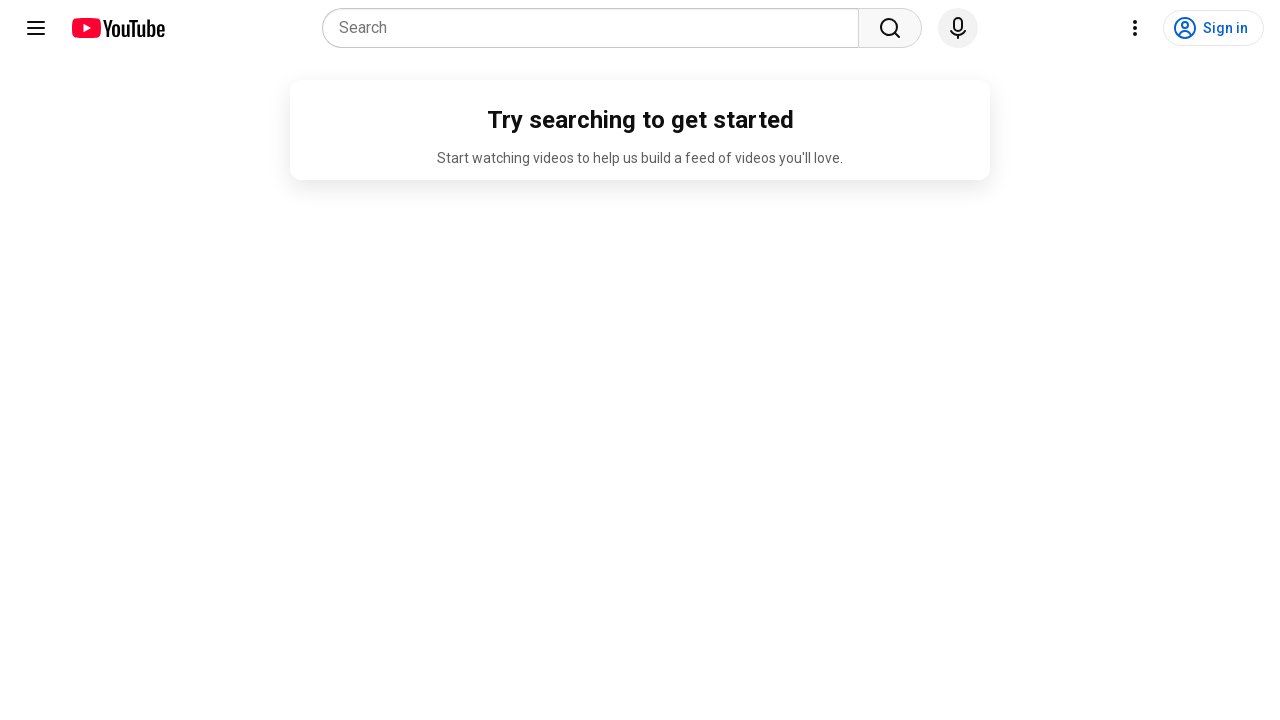

Navigated to test automation practice site
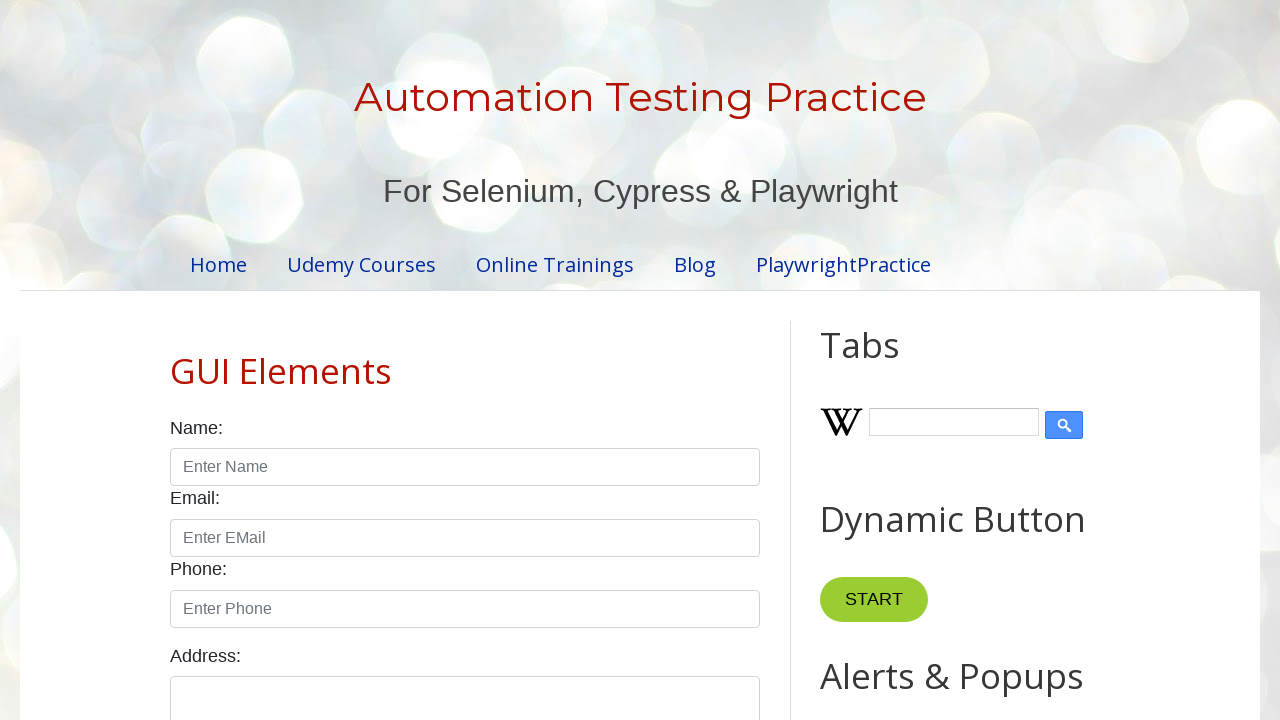

Navigated back to YouTube
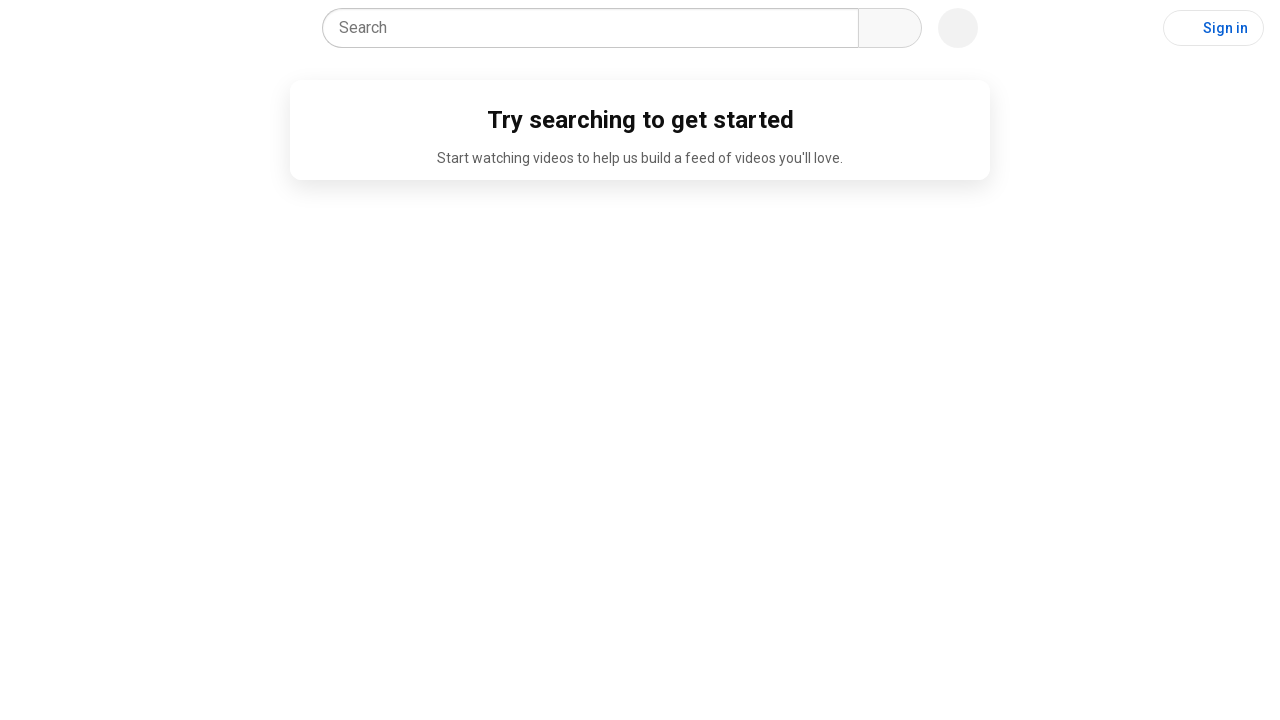

YouTube page fully loaded
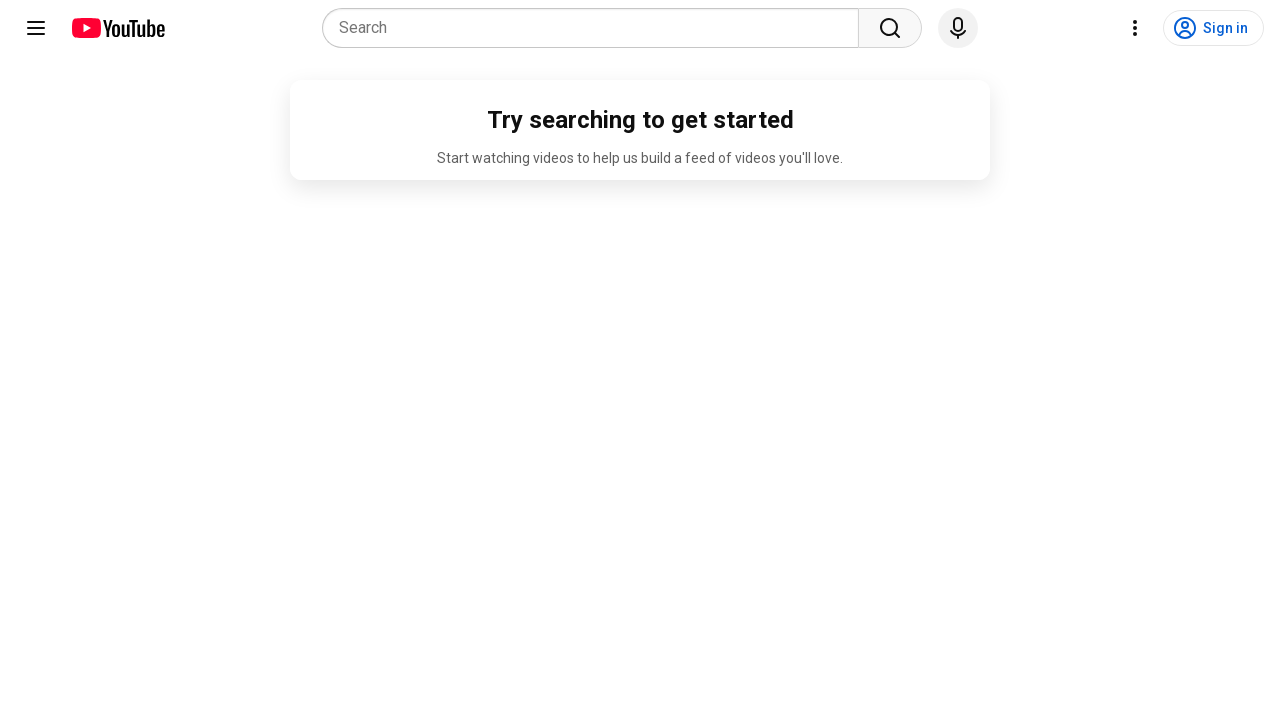

Refreshed YouTube page
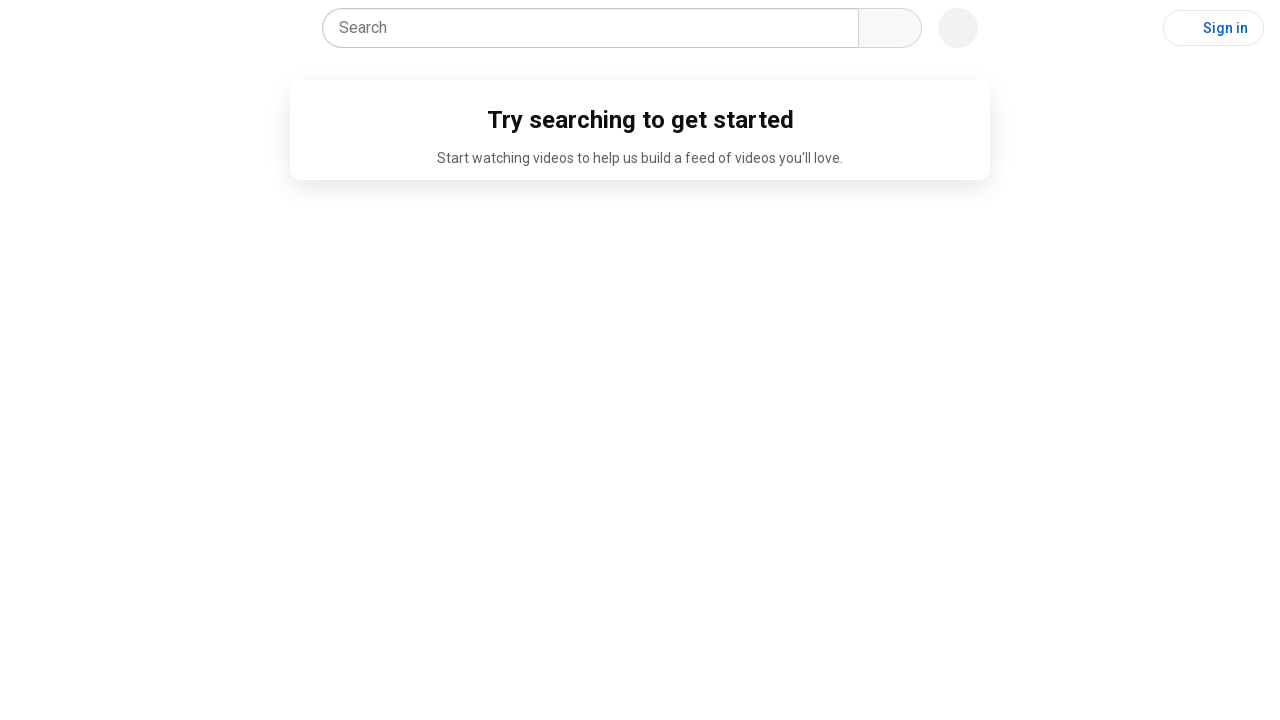

YouTube page fully loaded after refresh
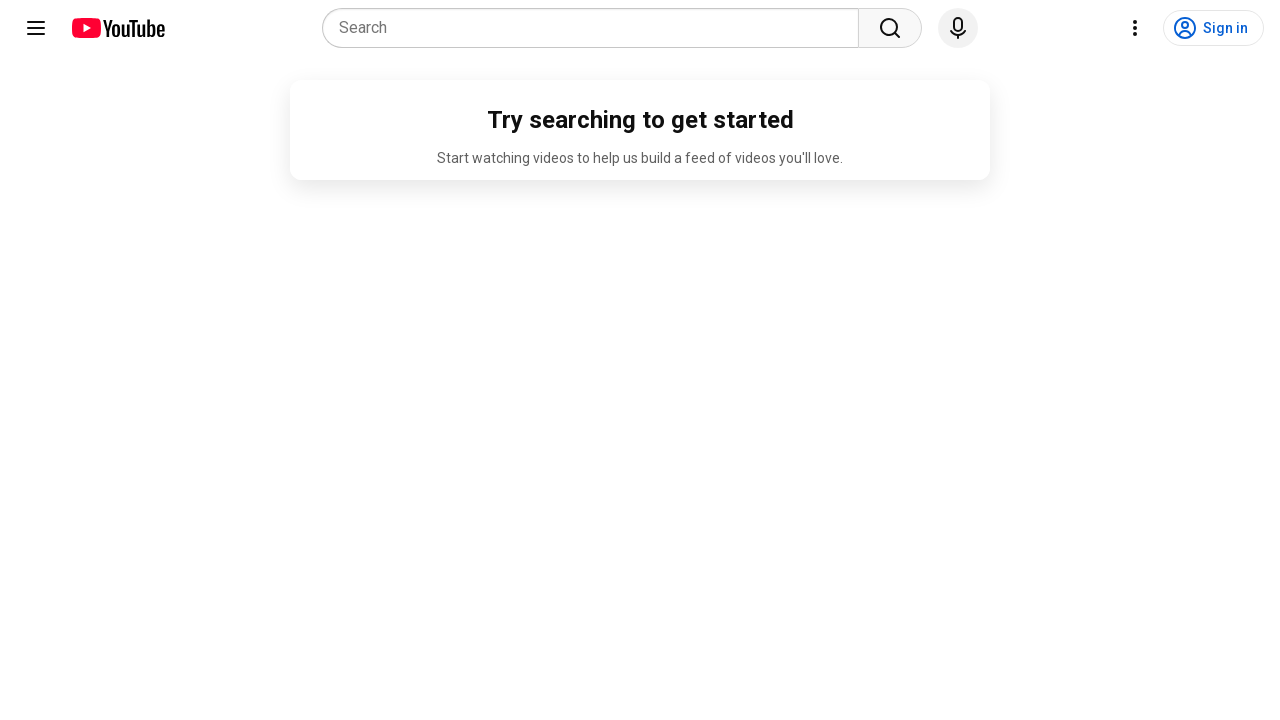

Navigated forward to test automation practice site
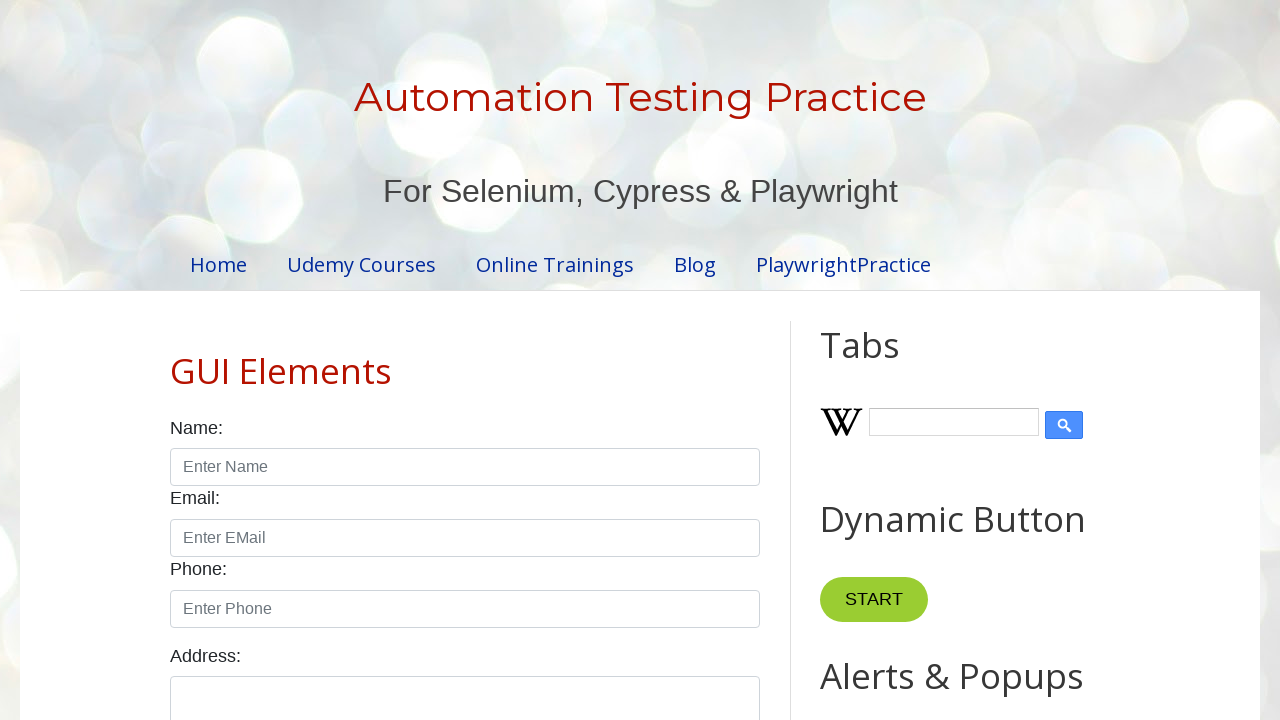

Test automation practice site fully loaded
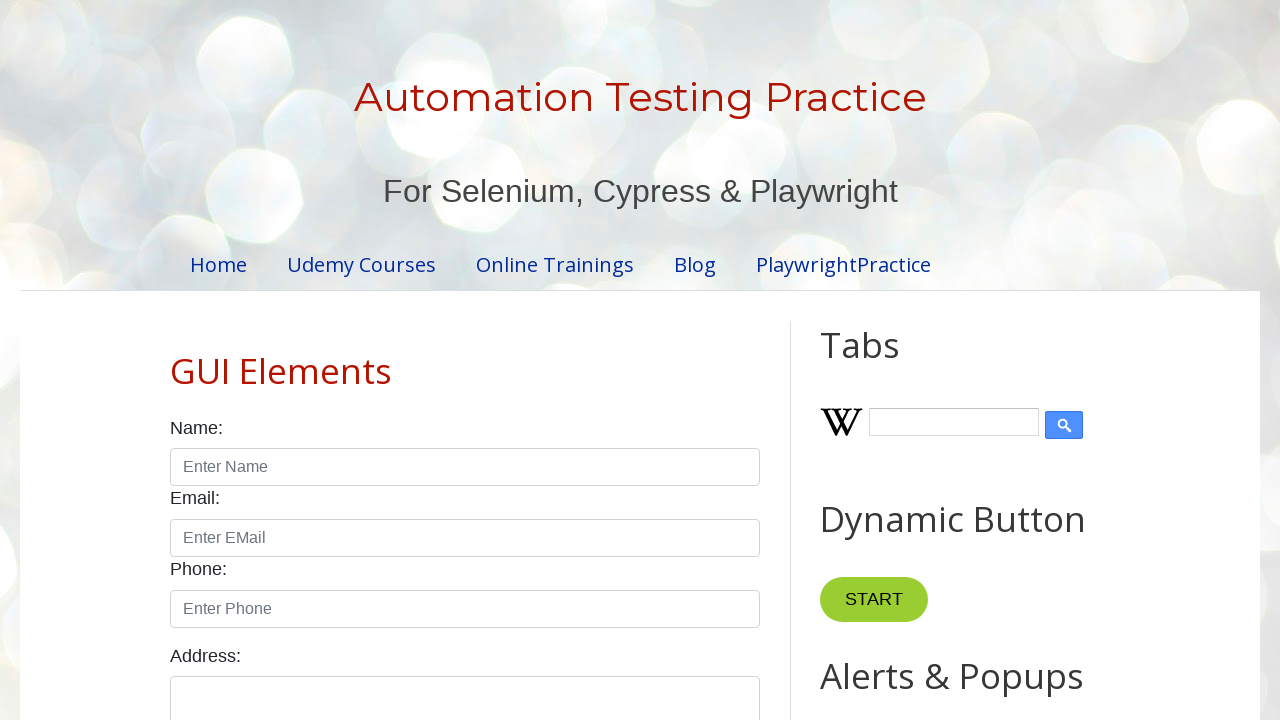

Refreshed test automation practice site
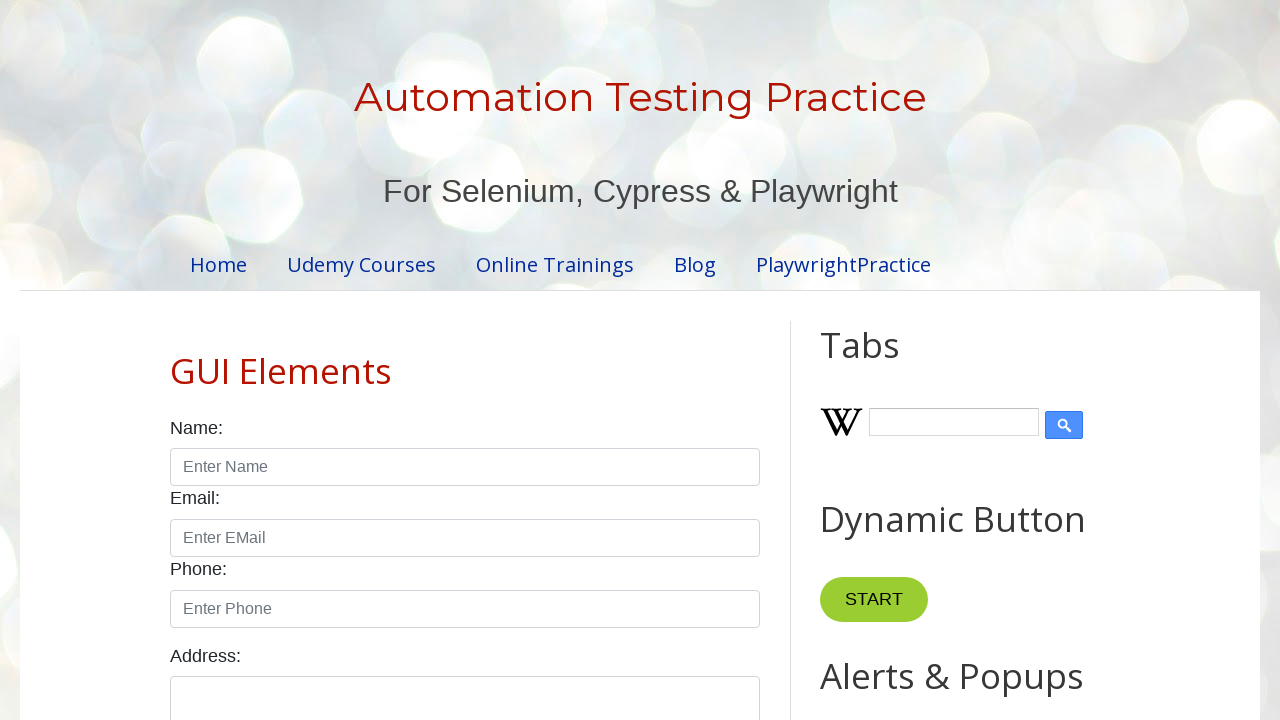

Test automation practice site fully loaded after refresh
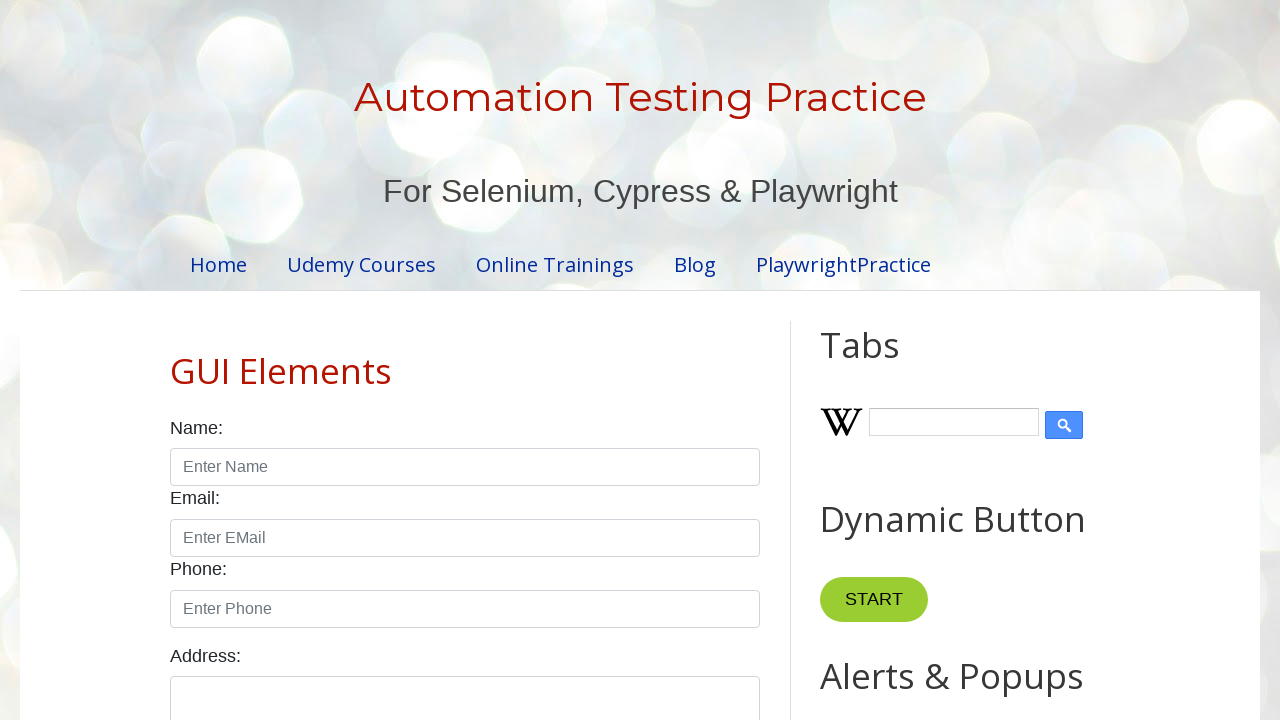

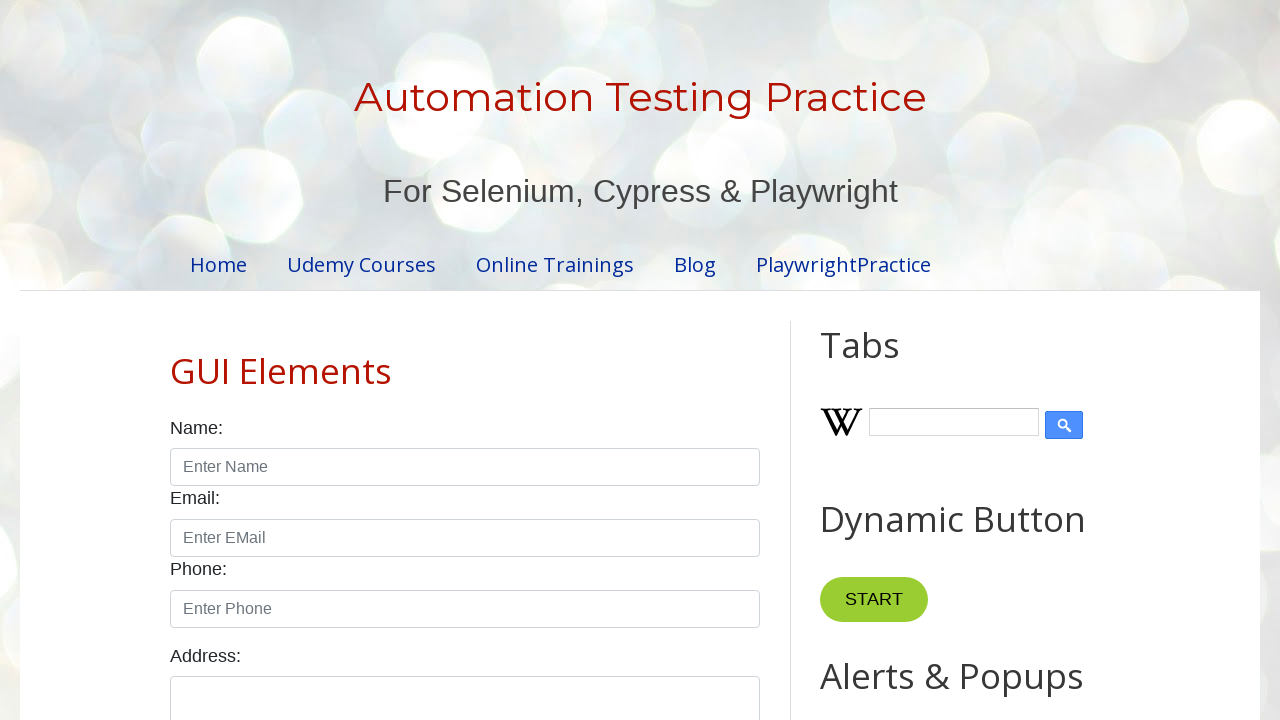